Navigates to NextBase CRM login page and verifies that the login button has the expected text "Log In"

Starting URL: https://login1.nextbasecrm.com/

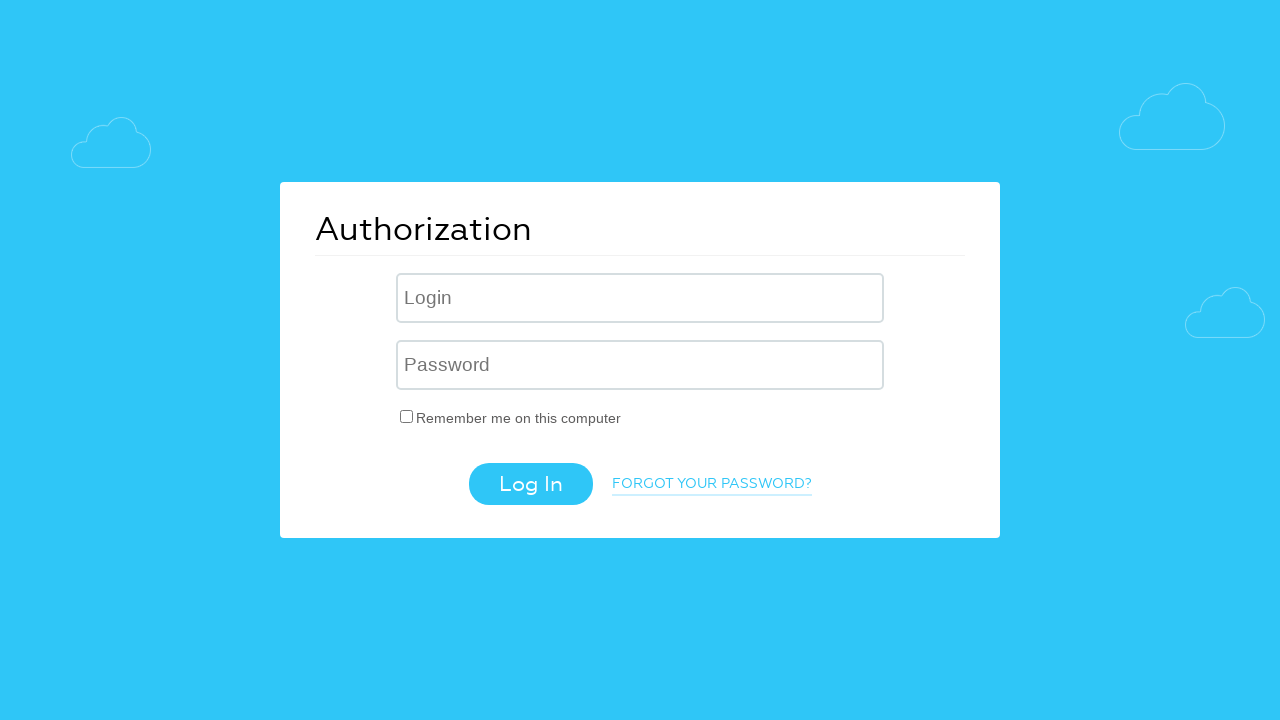

Located the login button using CSS selector 'input.login-btn'
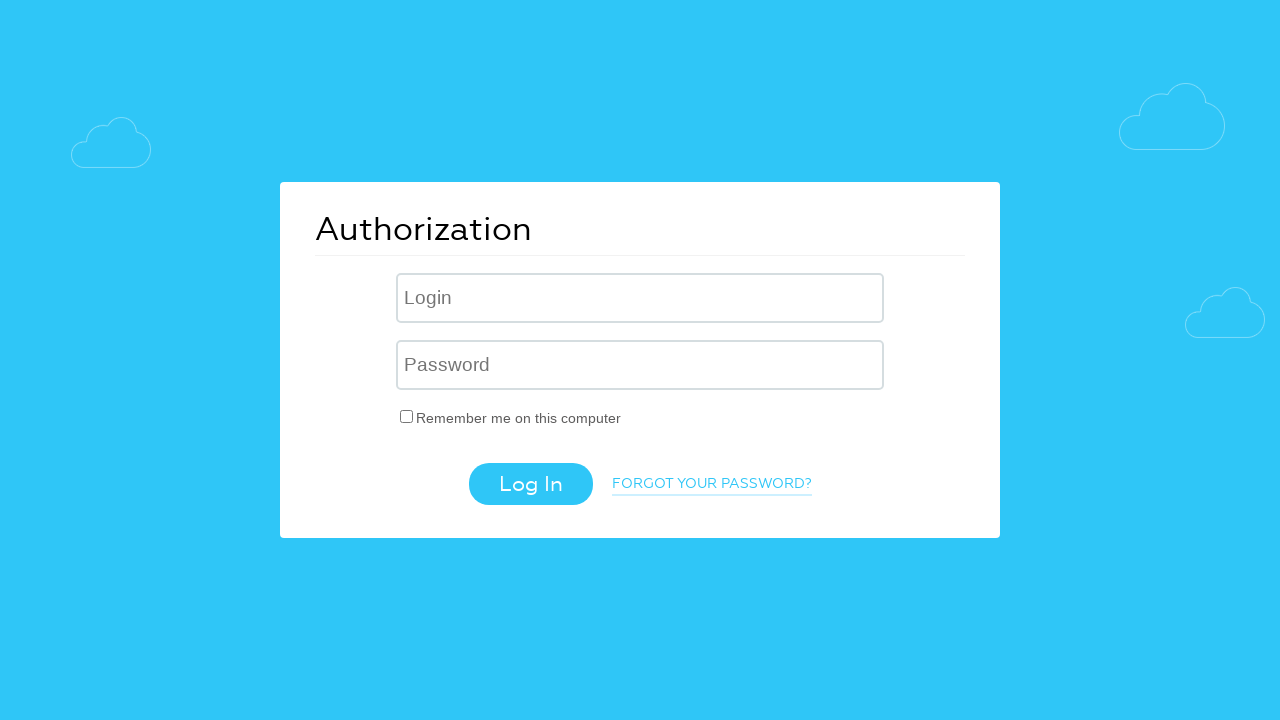

Retrieved the 'value' attribute from the login button
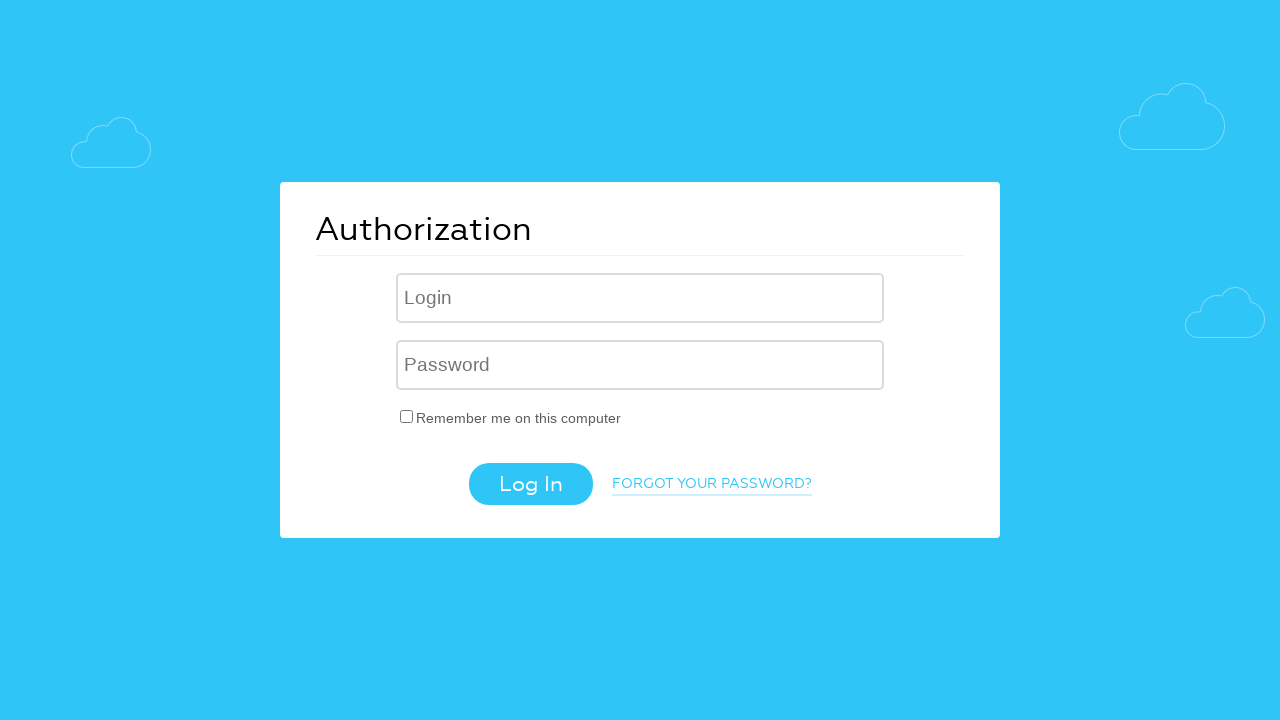

Verified that login button text is 'Log In'
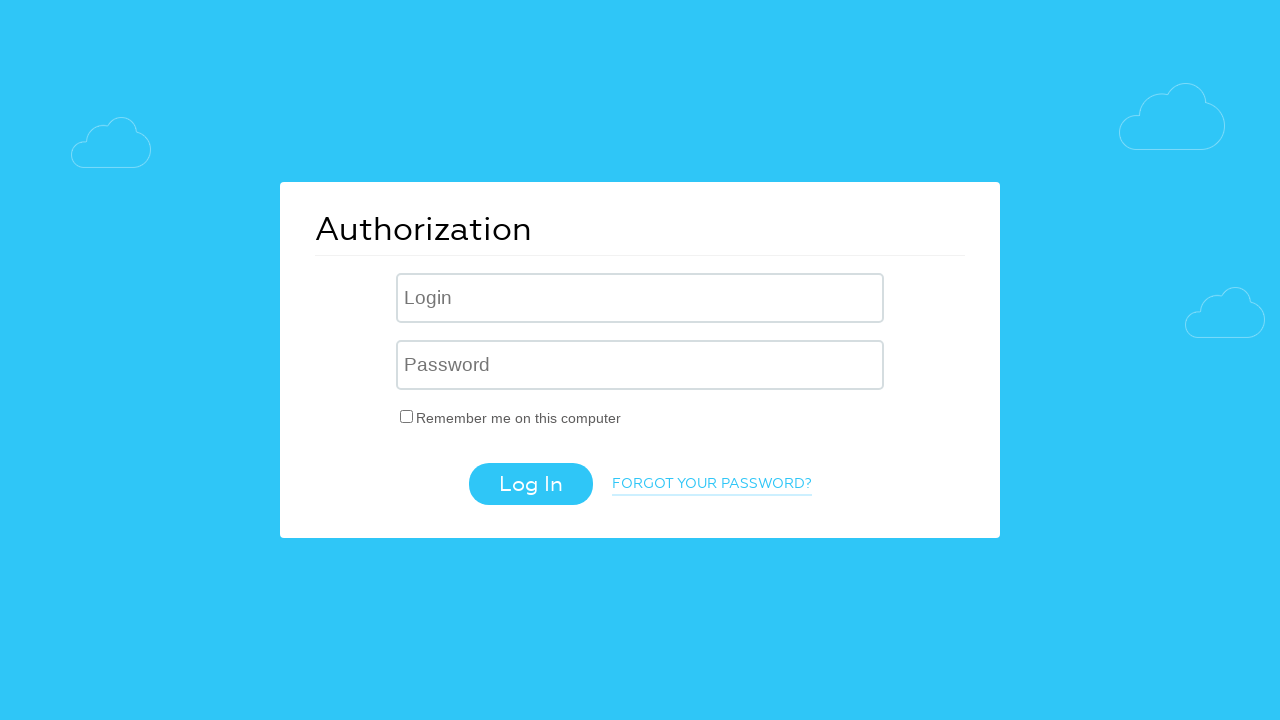

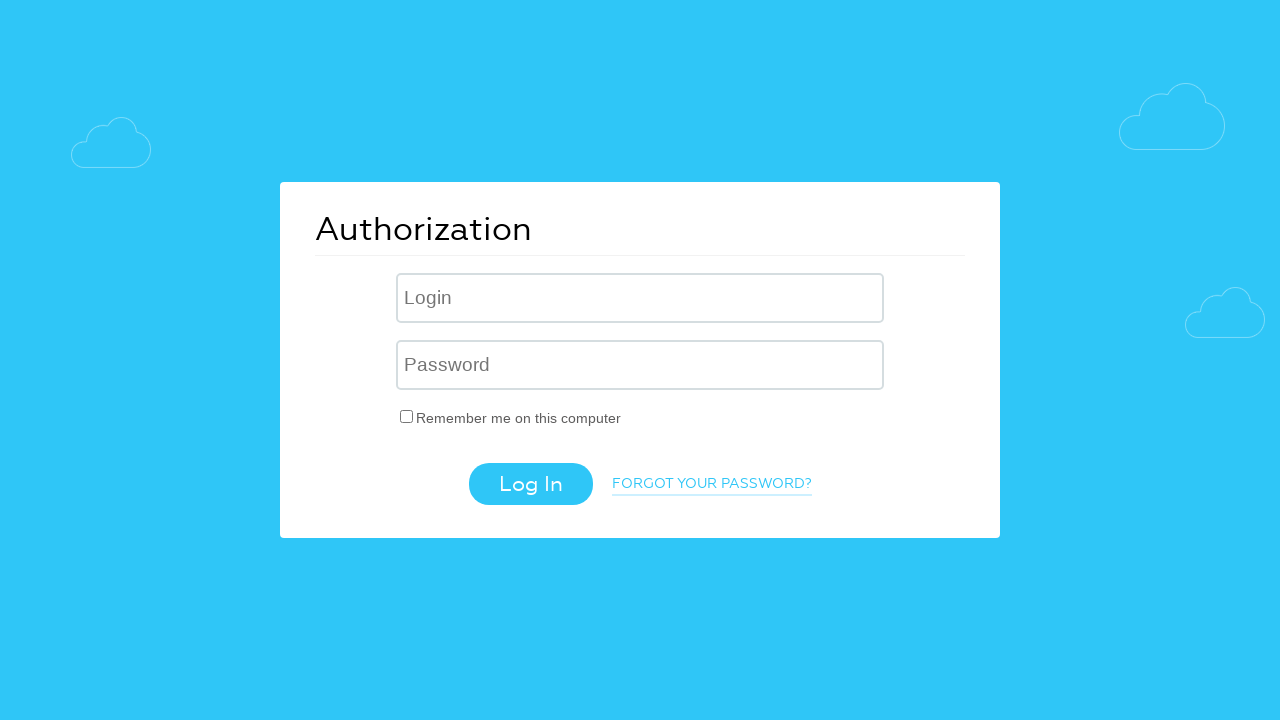